Tests navigation to the Frames section under Alerts, Frame & Windows on the DemoQA website by clicking through the menu items

Starting URL: https://demoqa.com/

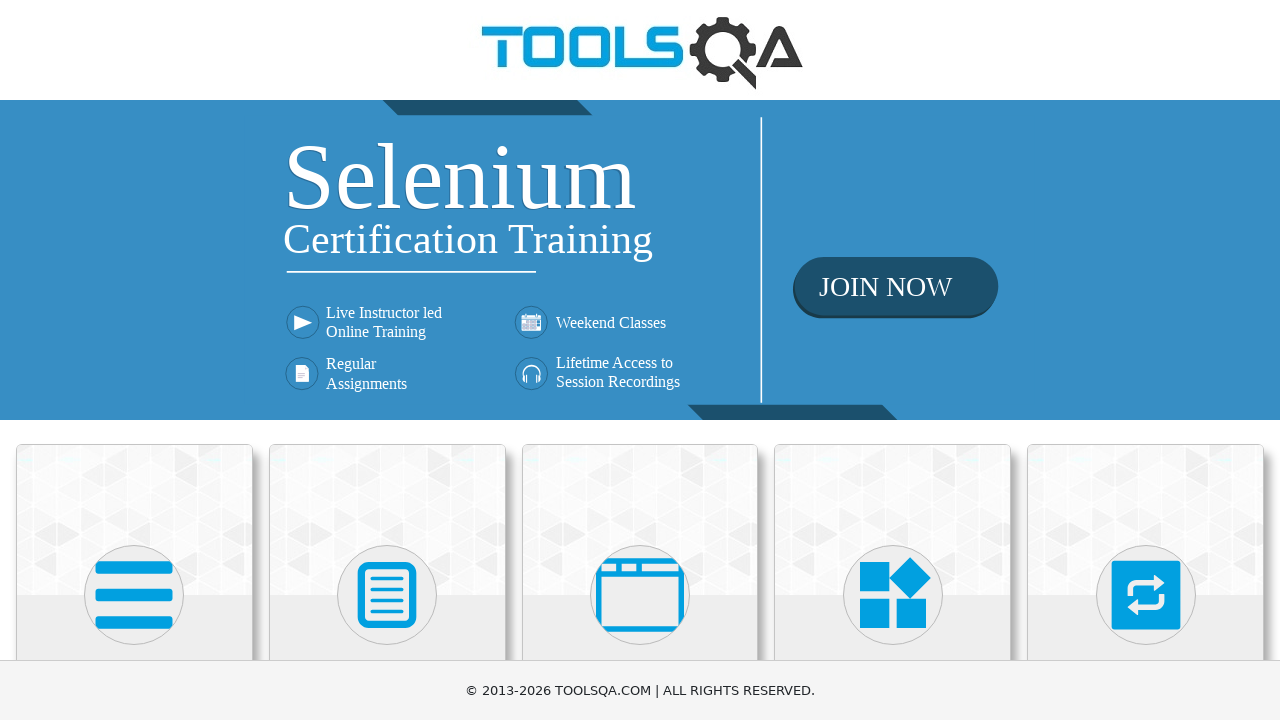

Waited for DemoQA homepage to load
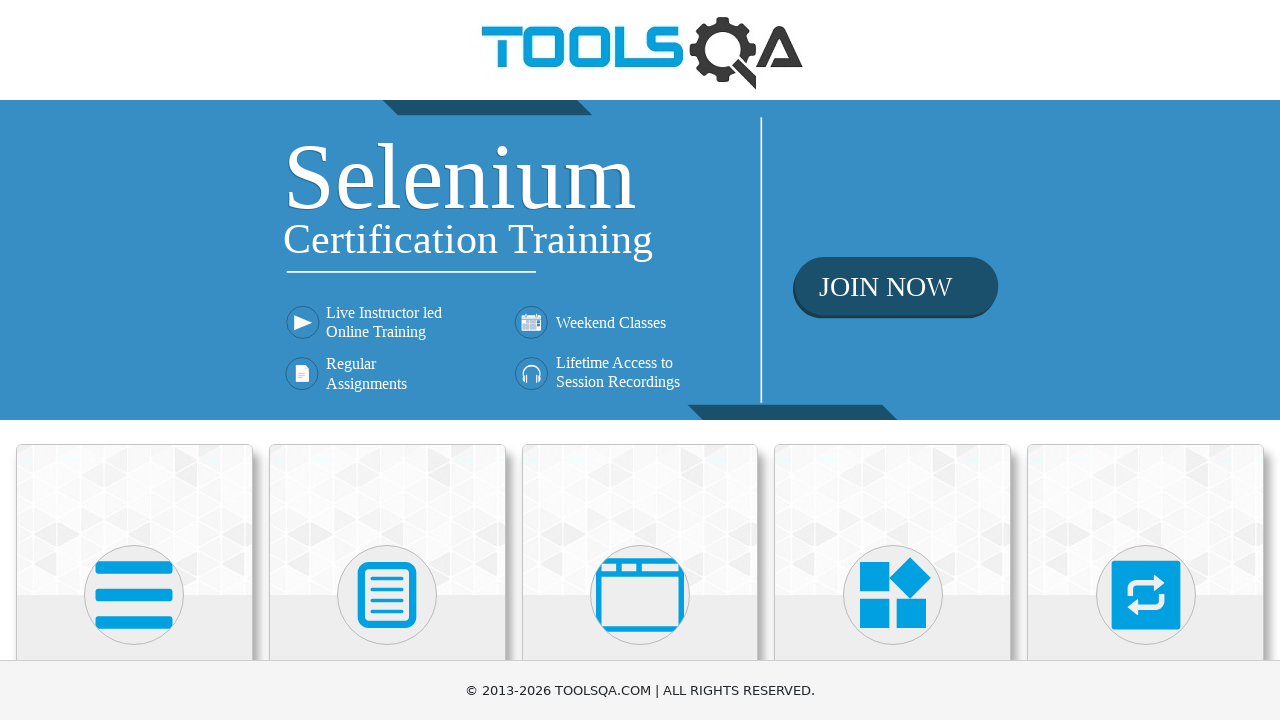

Clicked on 'Alerts, Frame & Windows' menu item at (640, 360) on text=Alerts, Frame & Windows
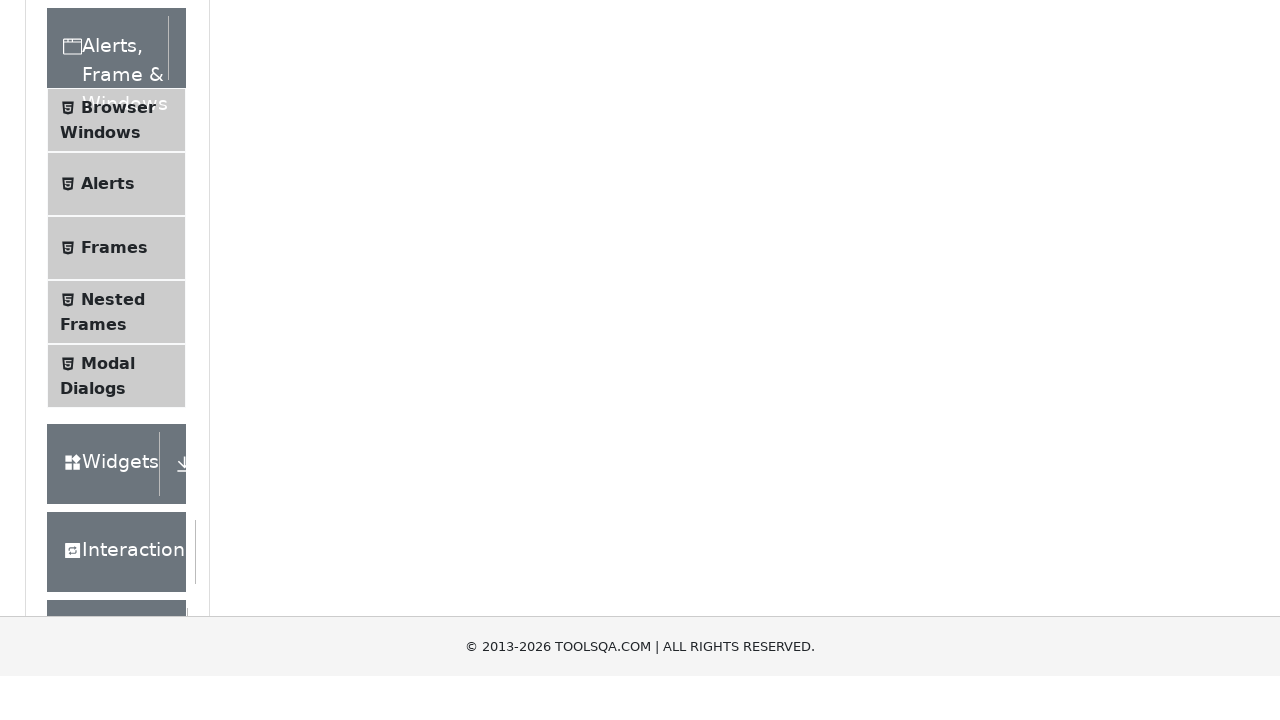

Clicked on 'Frames' submenu item at (114, 565) on text=Frames
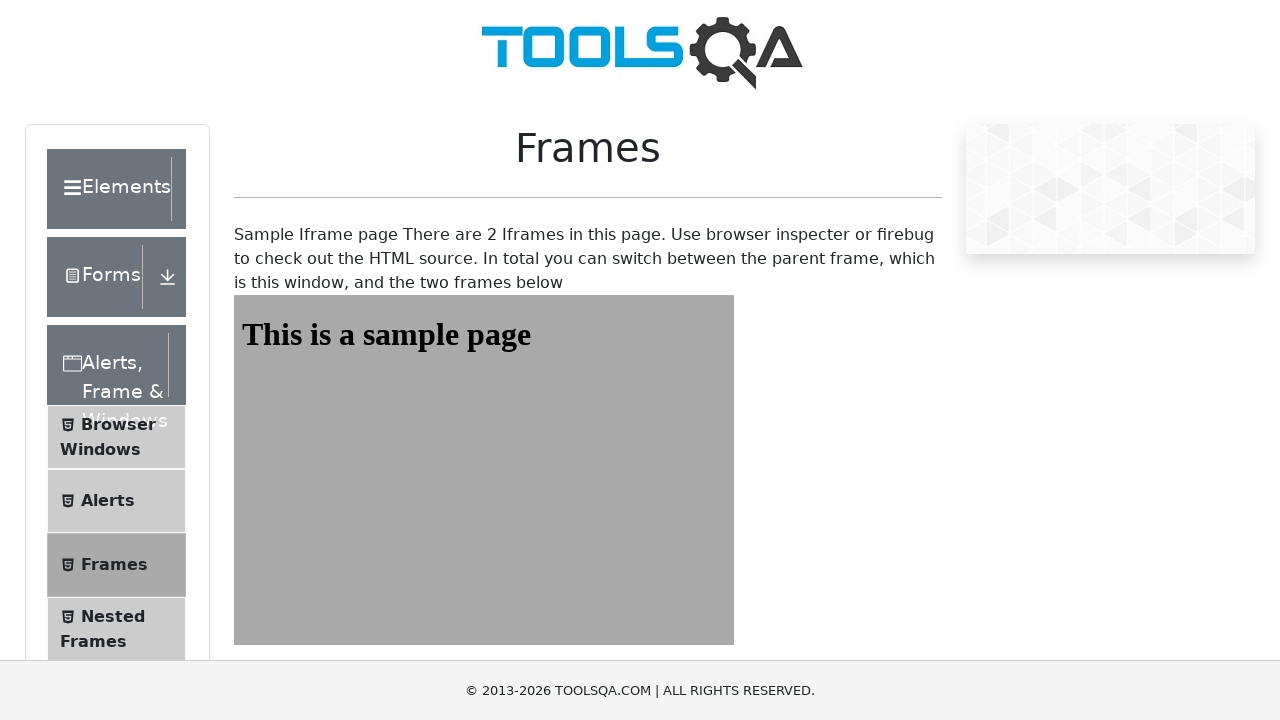

Frames page loaded successfully with #framesWrapper element
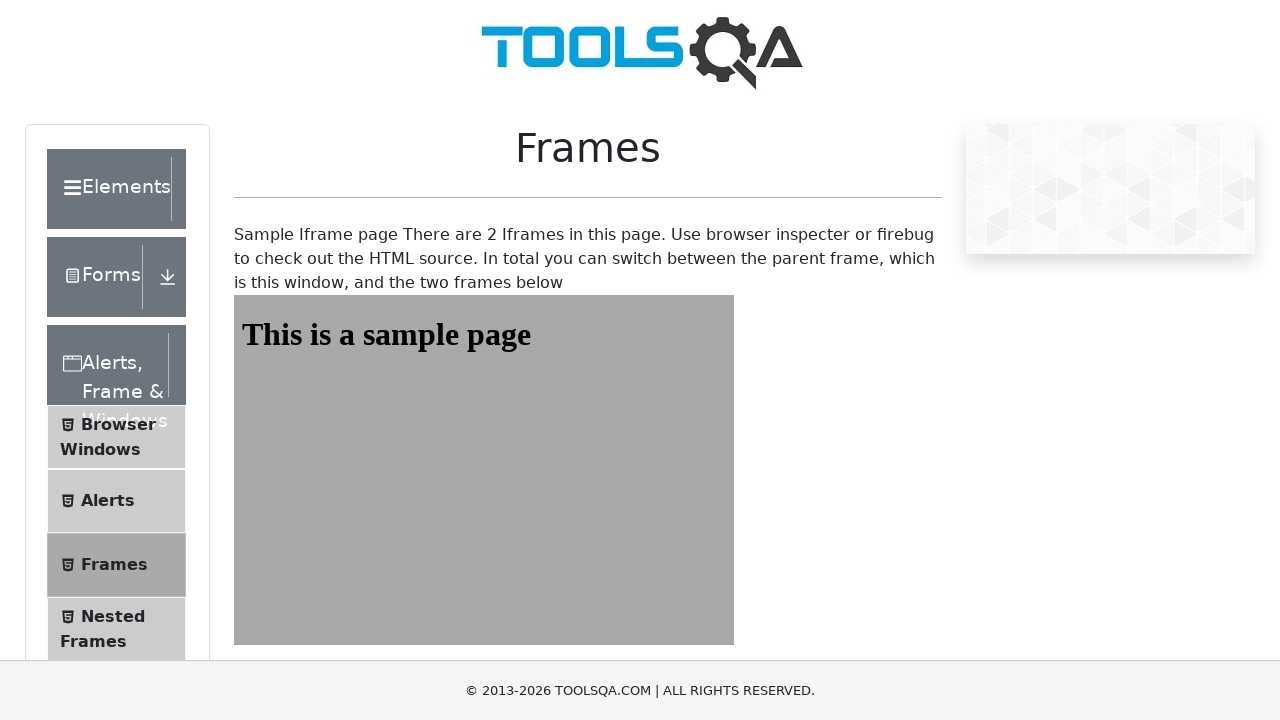

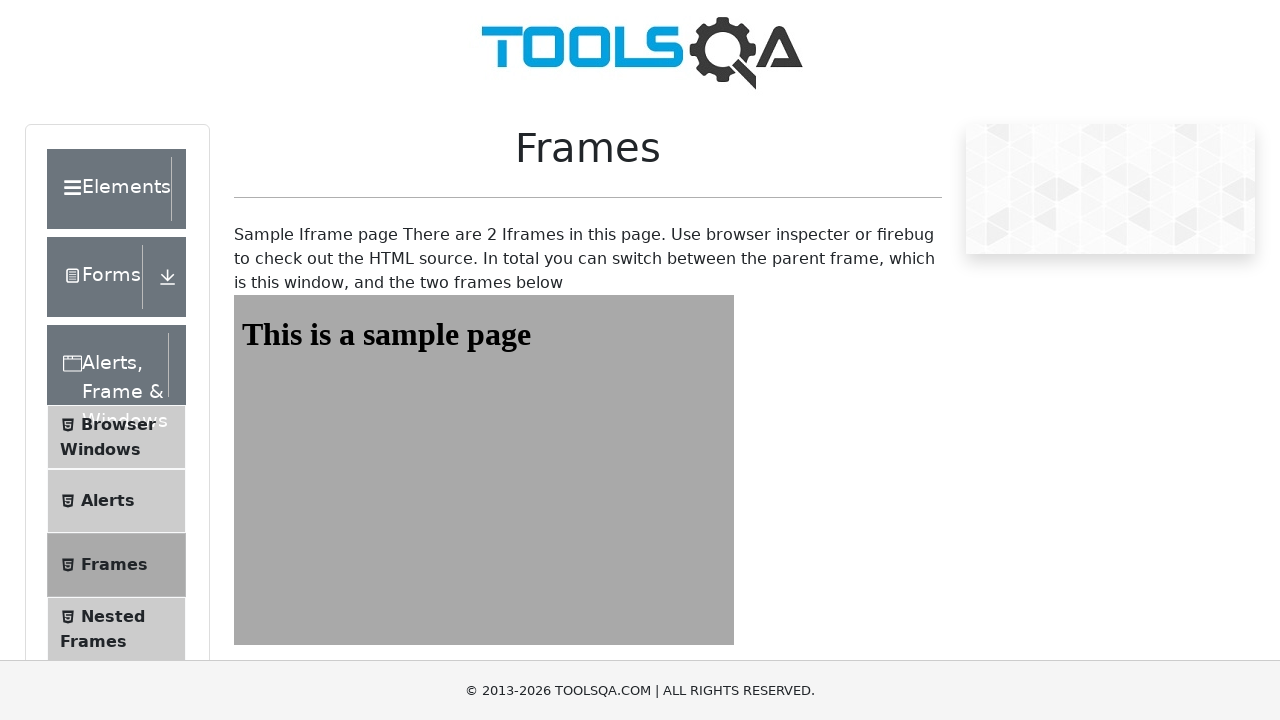